Solves a math problem by extracting a value from an element attribute, calculating the result, and submitting a form with the answer along with checkbox and radio button selections

Starting URL: http://suninjuly.github.io/get_attribute.html

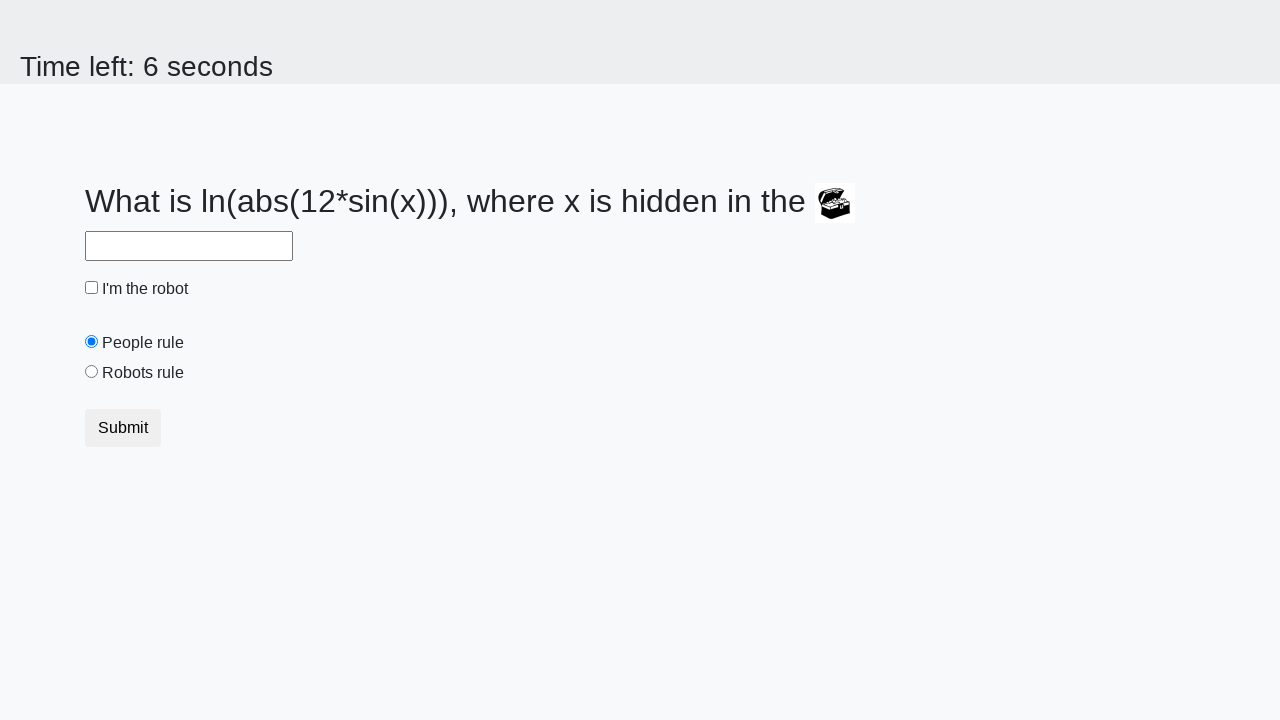

Located treasure element
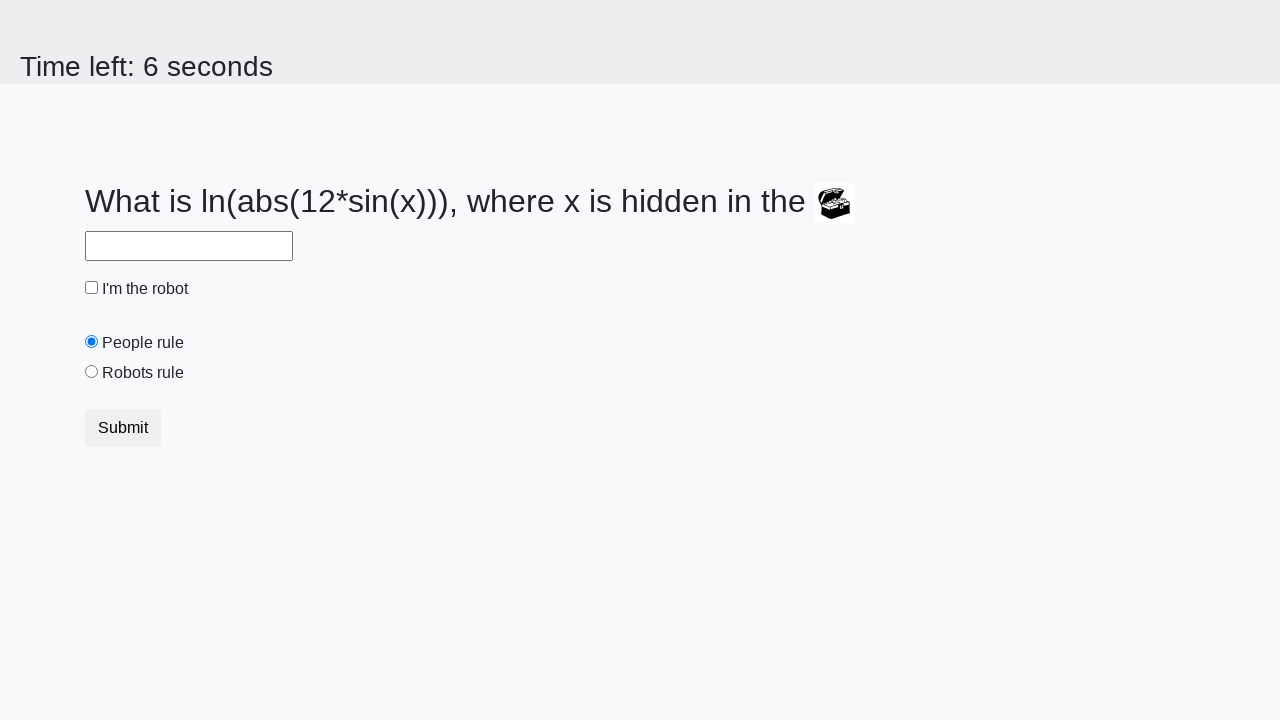

Extracted 'valuex' attribute from treasure element
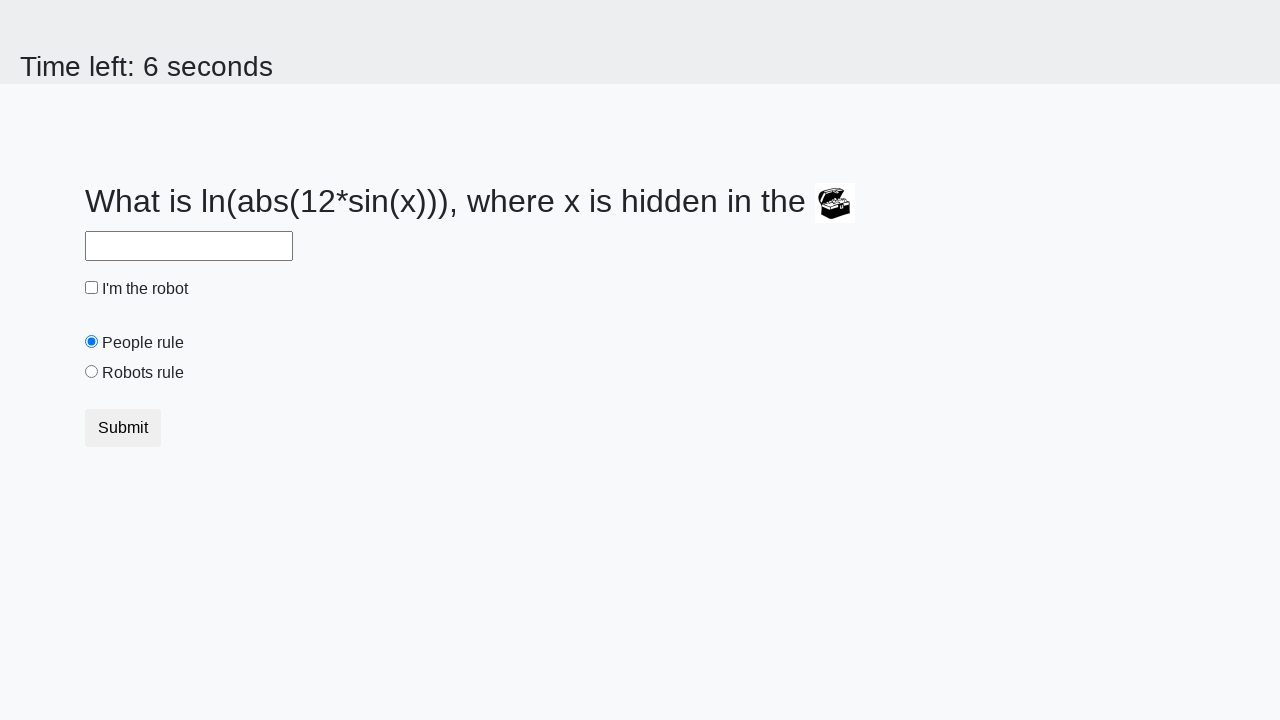

Calculated answer using math formula: 1.7578260970487882
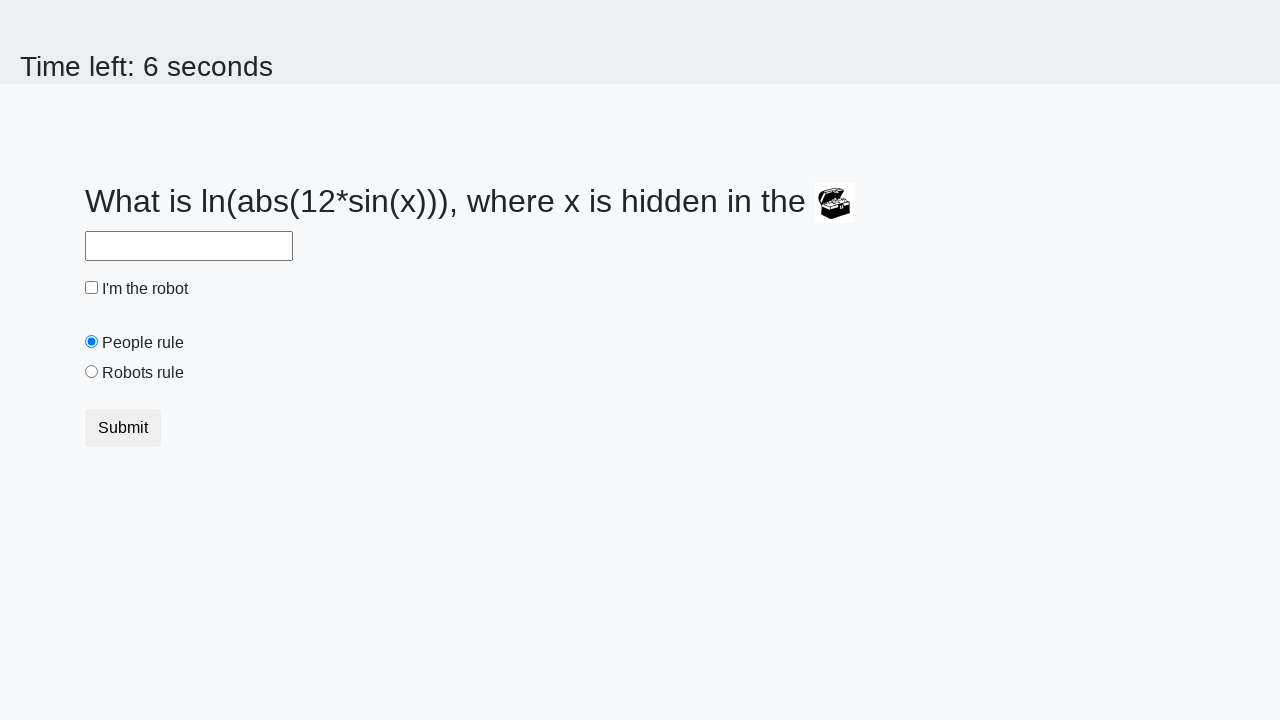

Filled answer field with calculated value on #answer
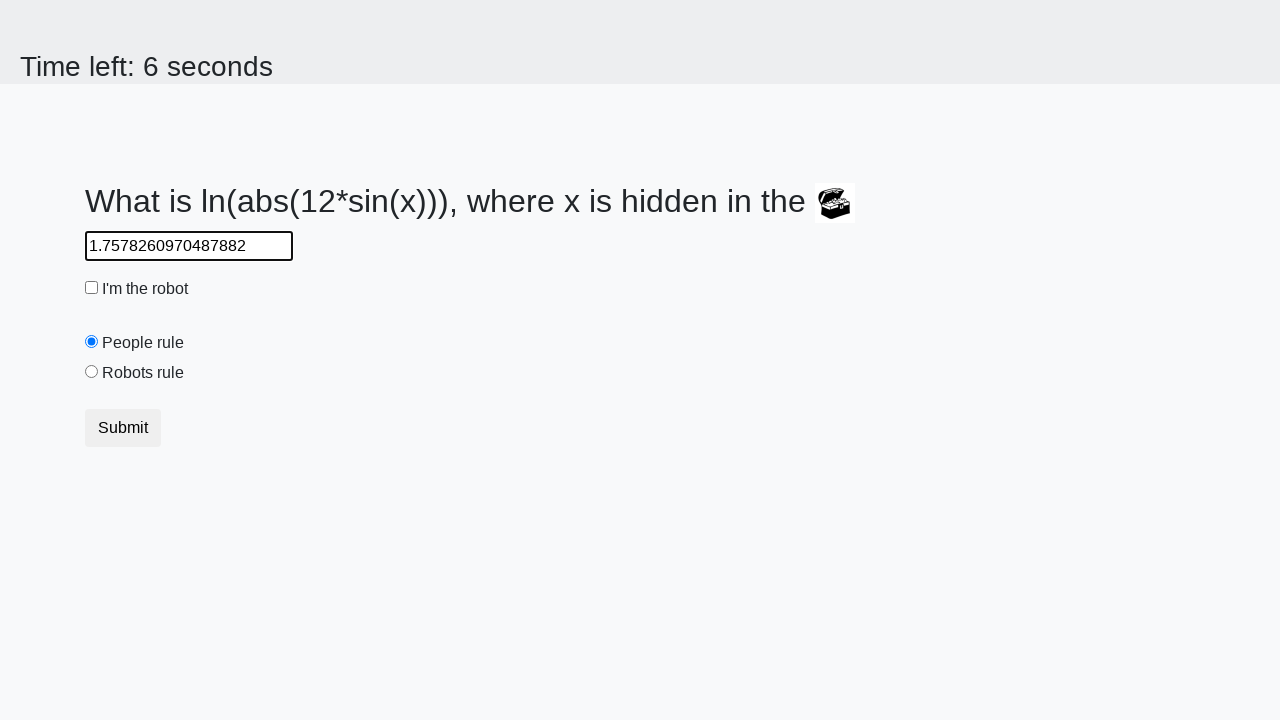

Clicked robot checkbox at (92, 288) on #robotCheckbox
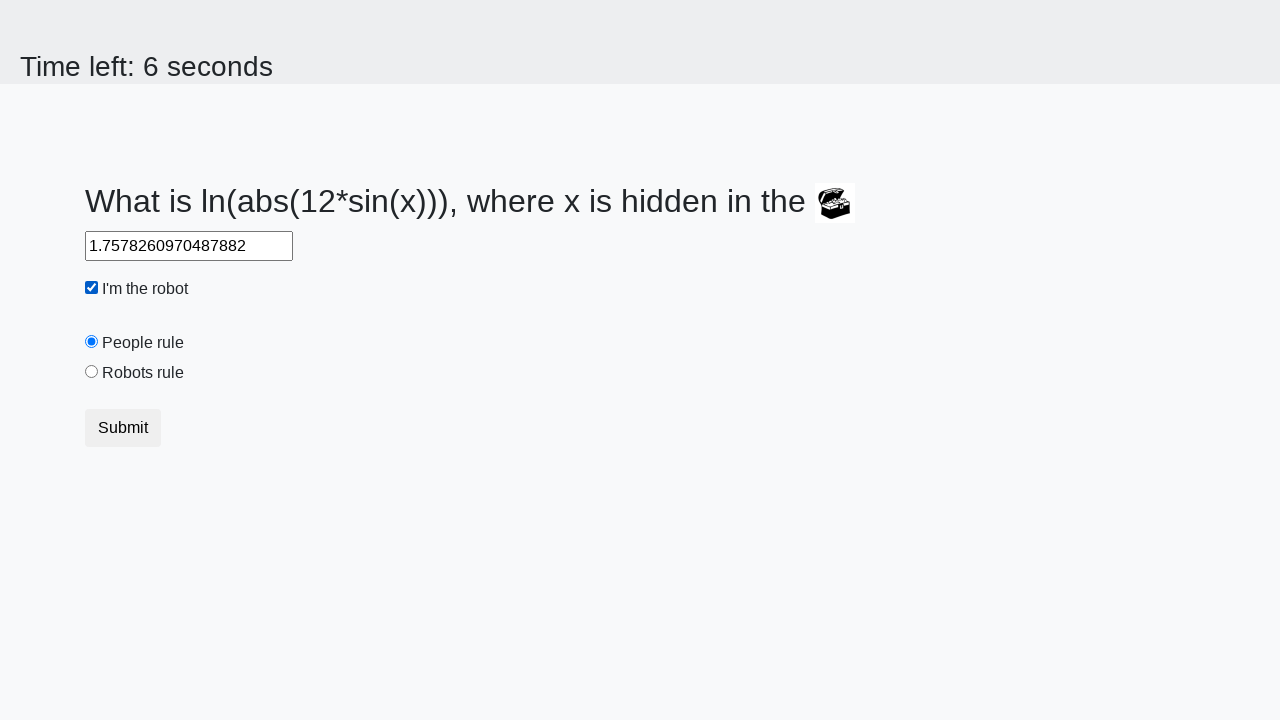

Clicked robots rule radio button at (92, 372) on #robotsRule
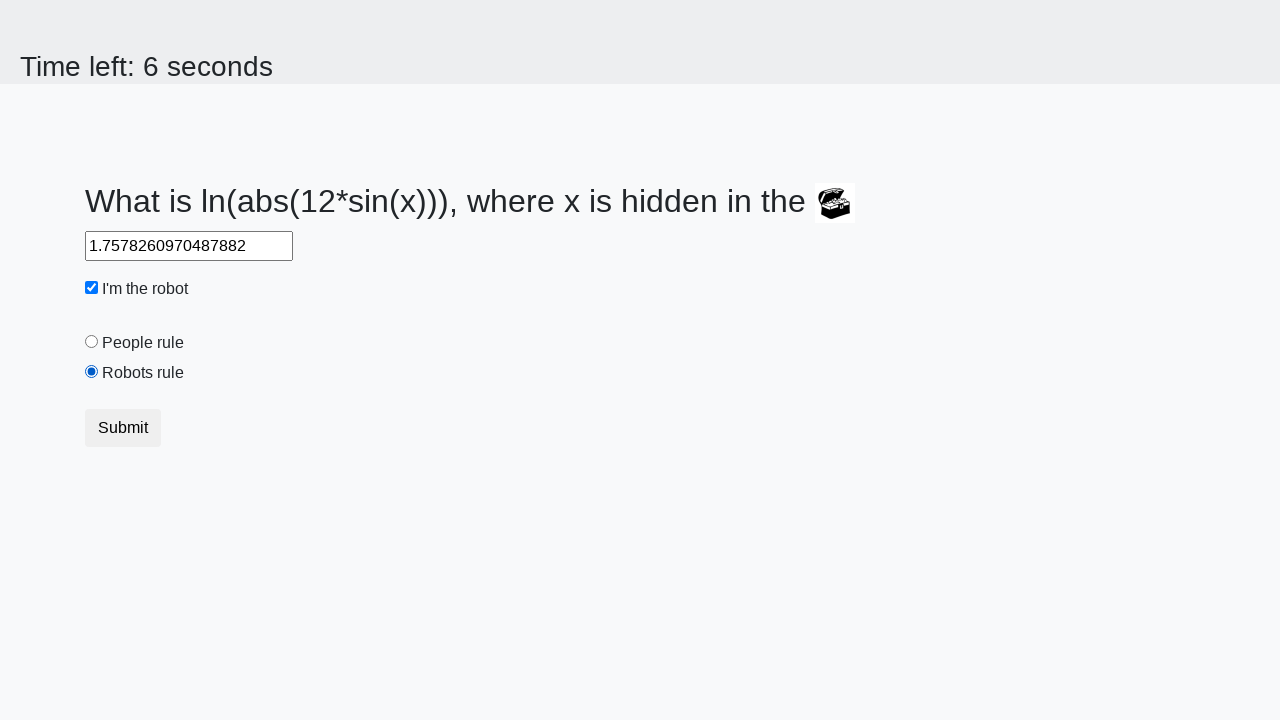

Submitted the form at (123, 428) on [type='submit']
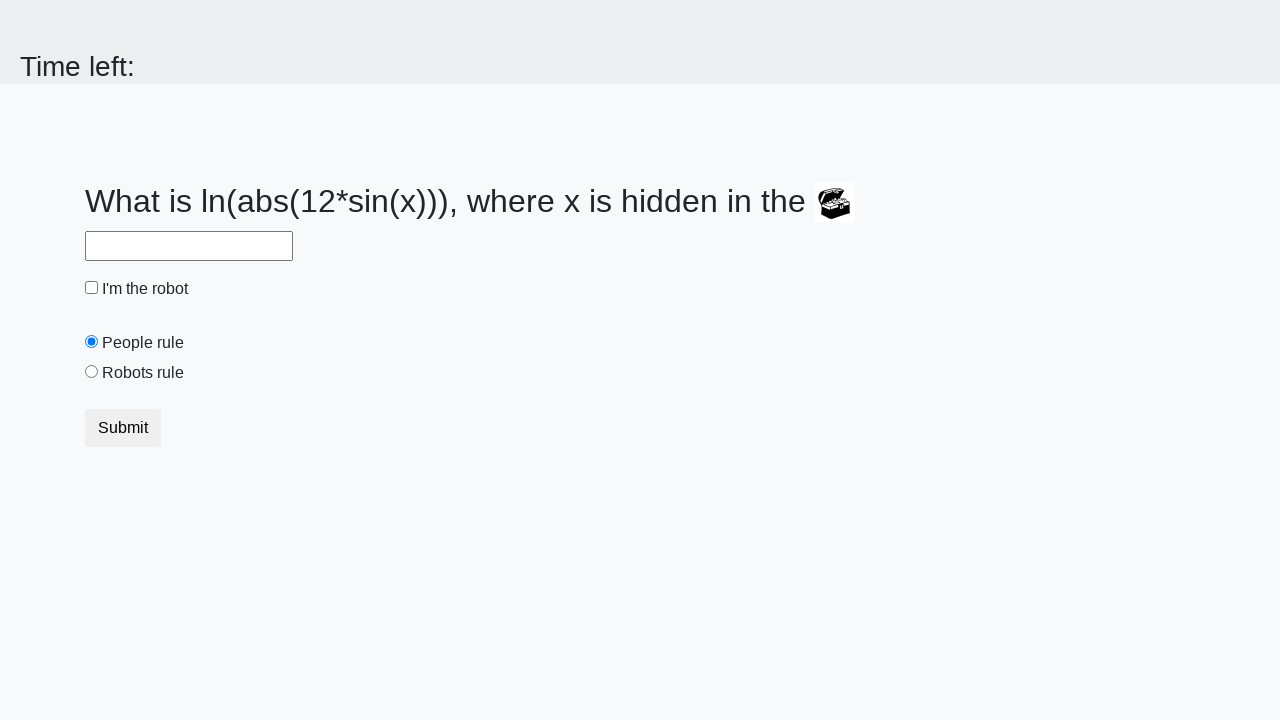

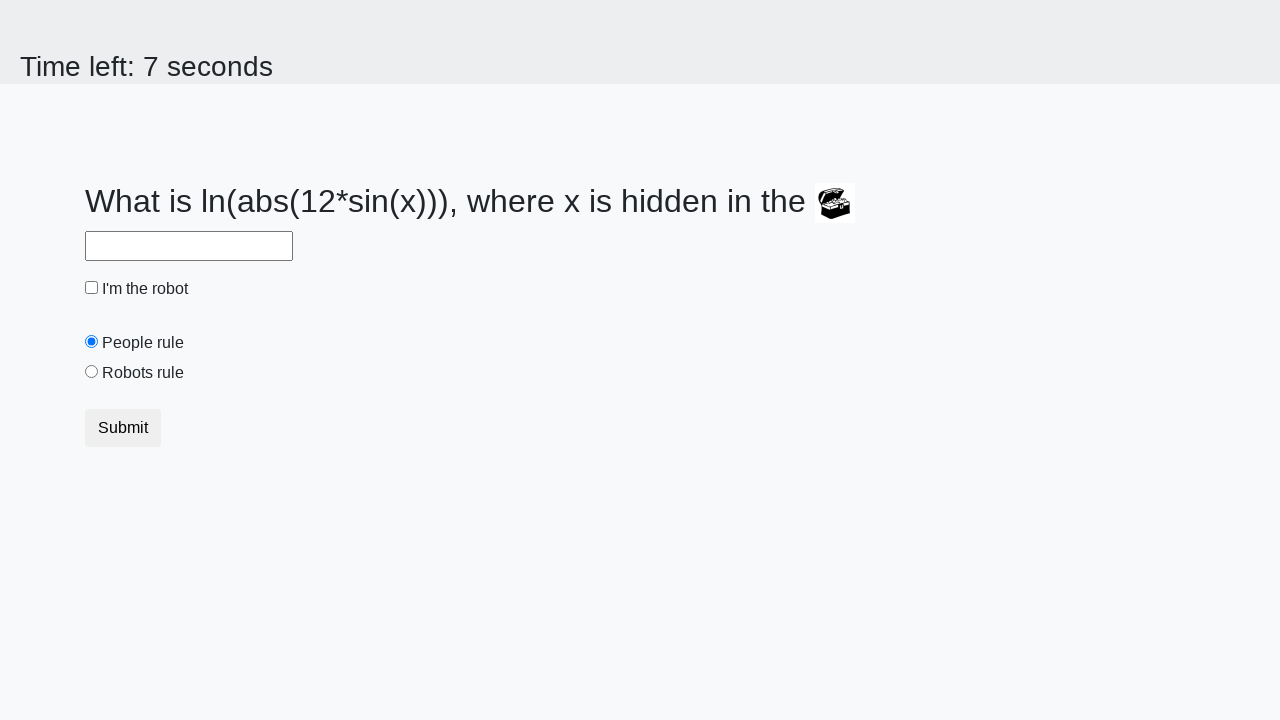